Tests the search functionality on CSDN website by entering "python" as a search query and clicking the search button.

Starting URL: https://www.csdn.net/

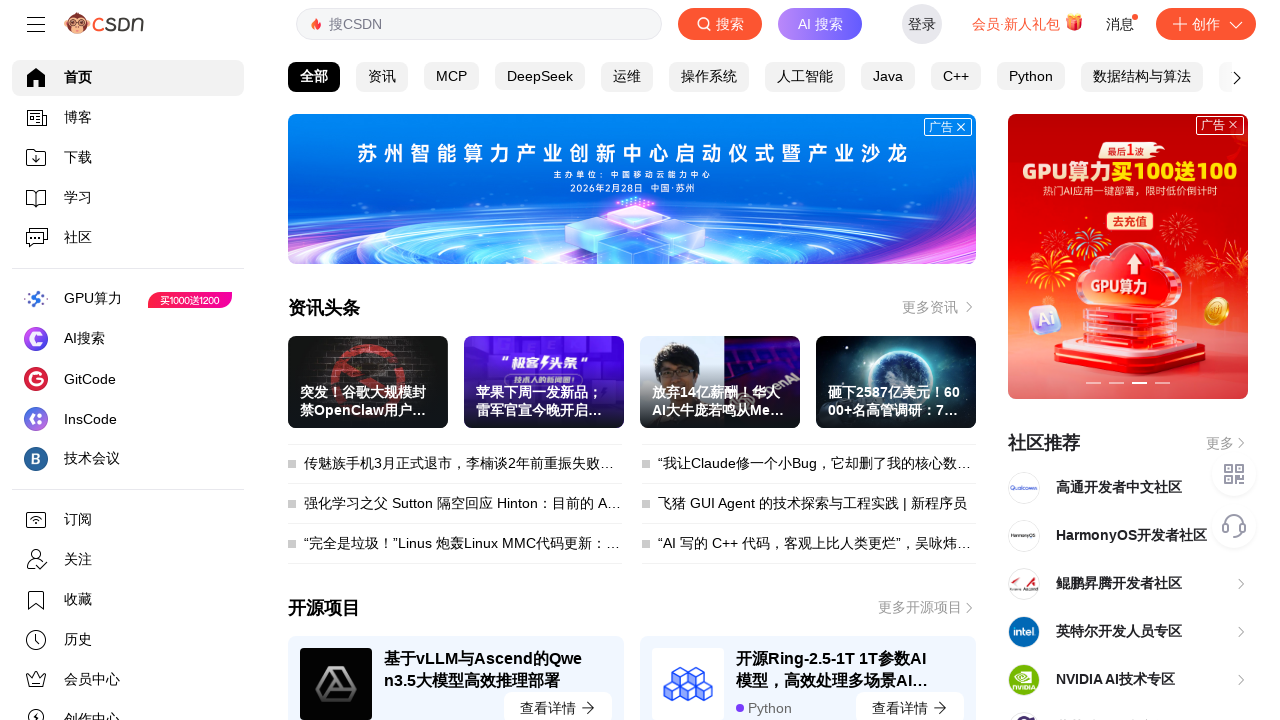

Filled search input with 'python' on #toolbar-search-input
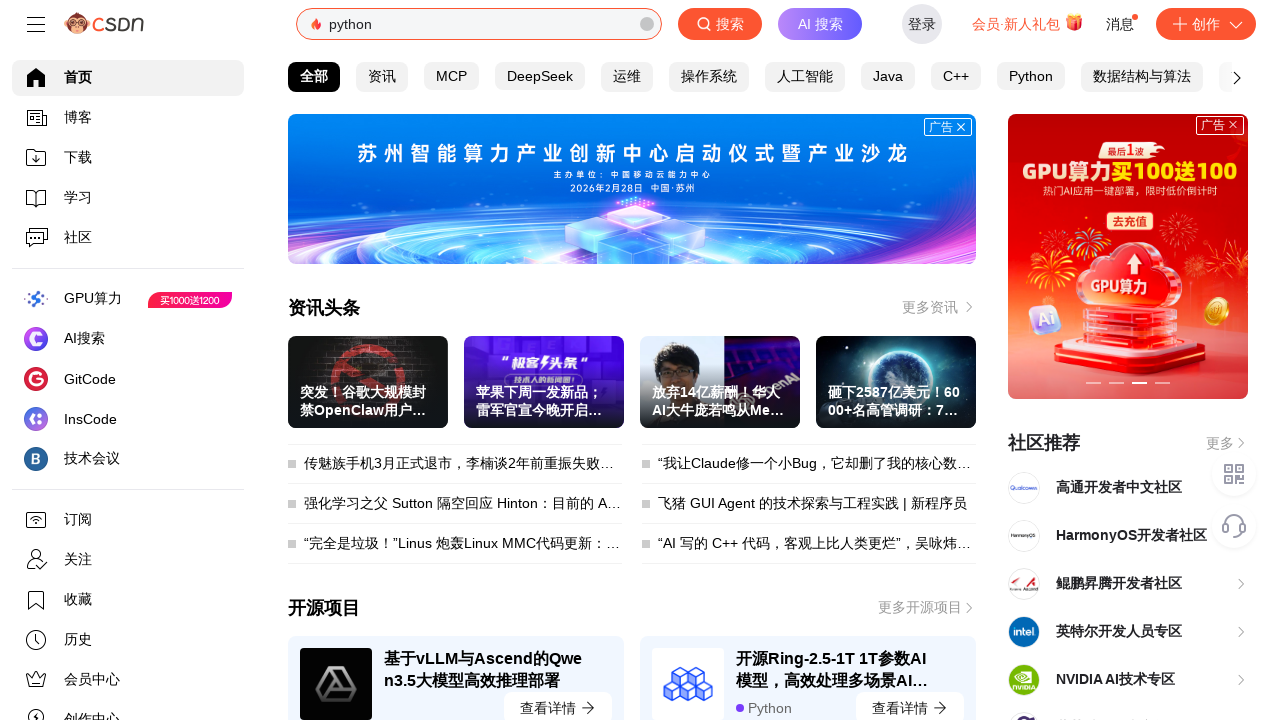

Clicked search button at (720, 24) on #toolbar-search-button
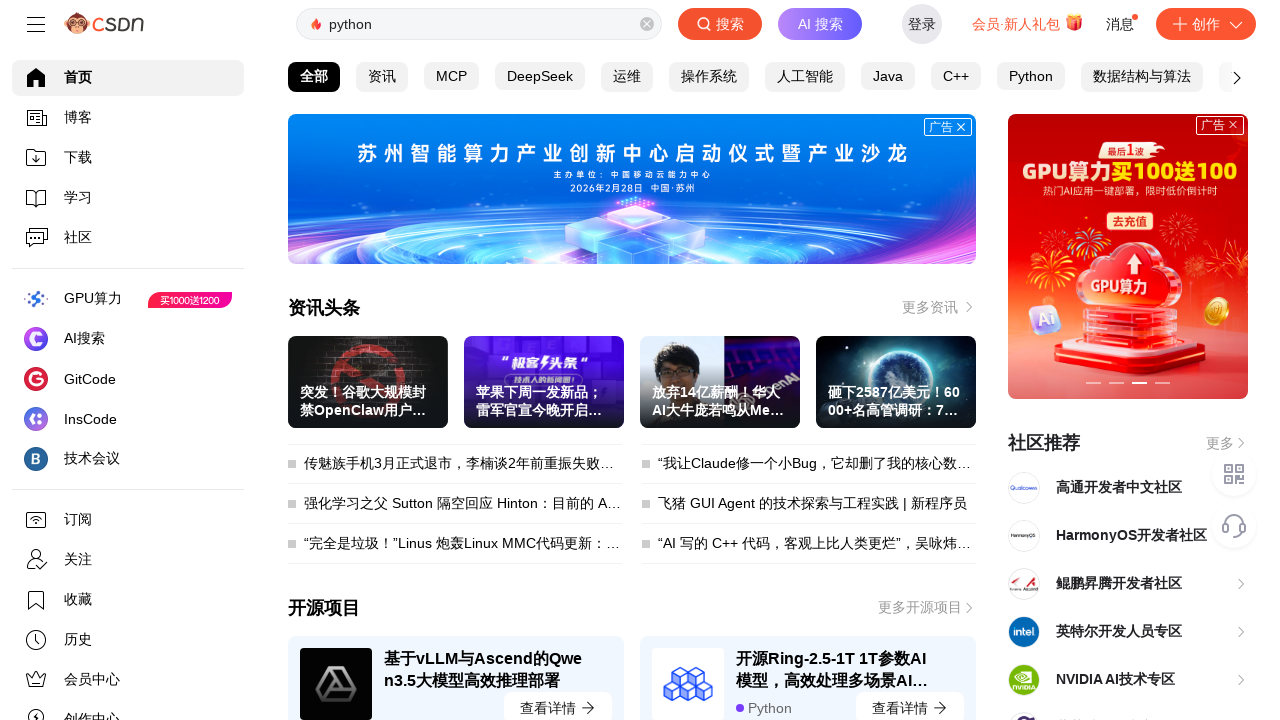

Search results loaded successfully
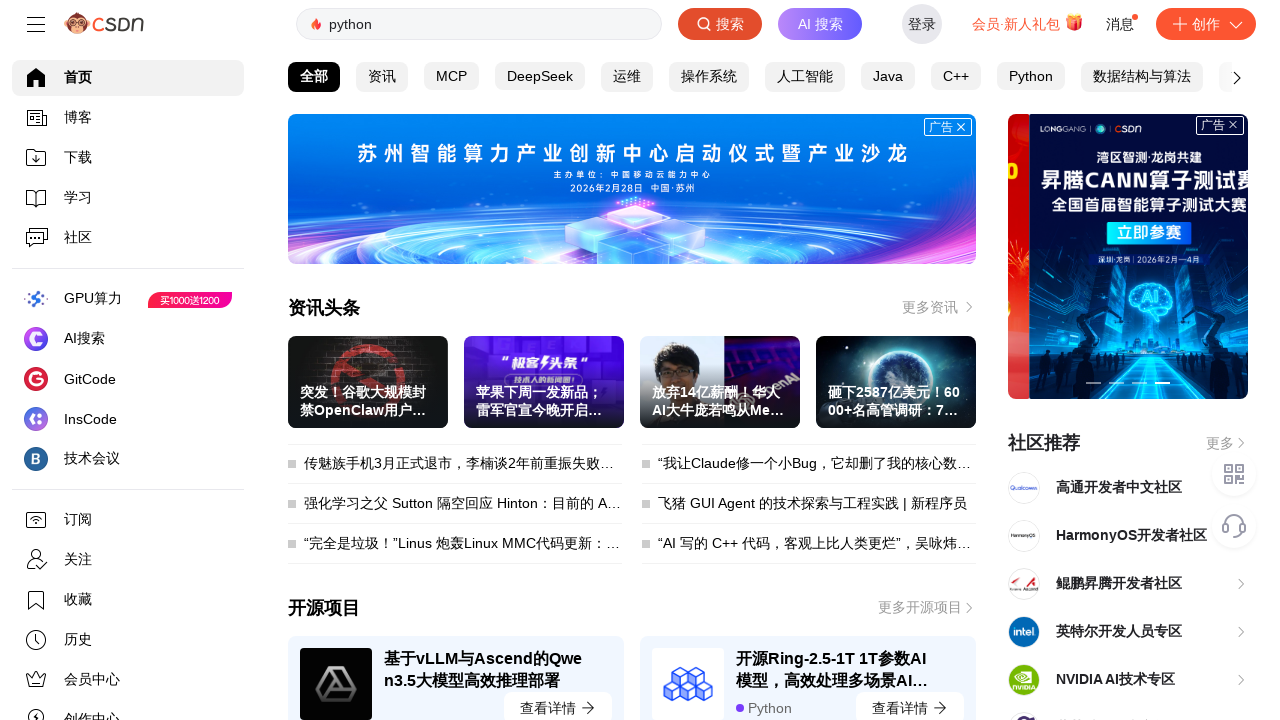

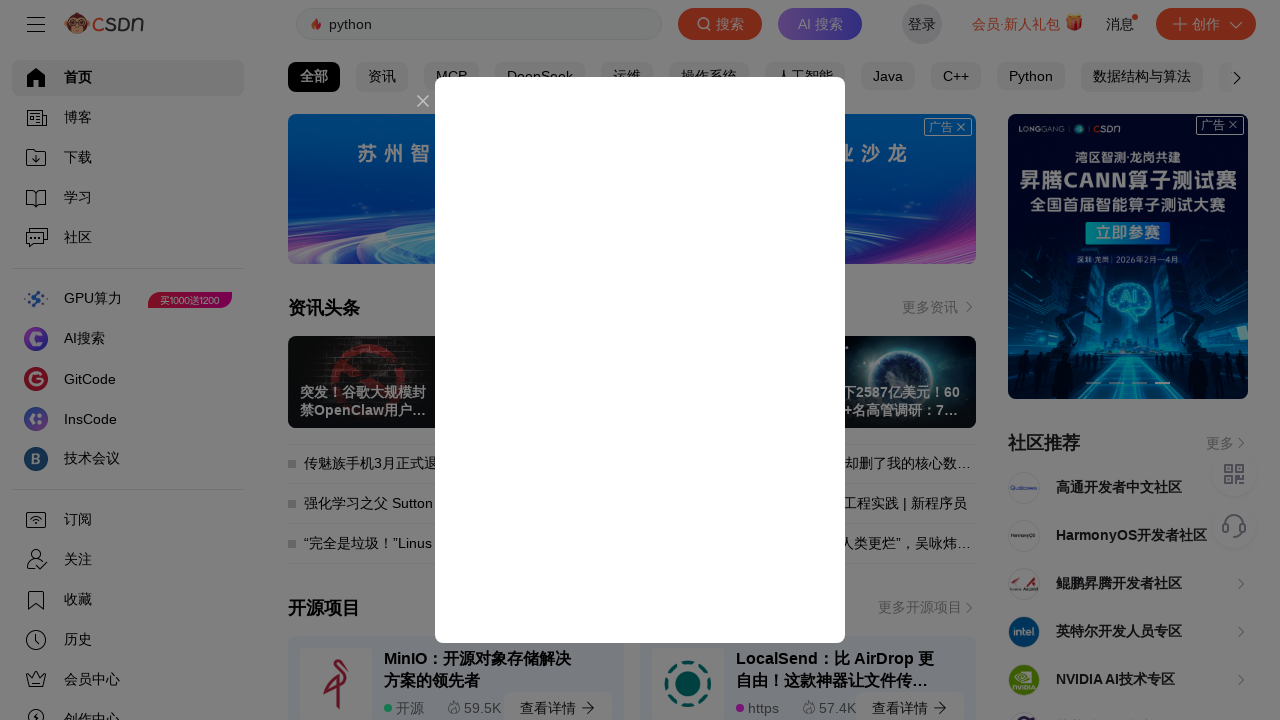